Tests dynamic loading where an element is rendered after a loading bar completes, clicks a button to trigger loading, waits for the element to appear, and verifies the displayed text.

Starting URL: http://the-internet.herokuapp.com/dynamic_loading/2

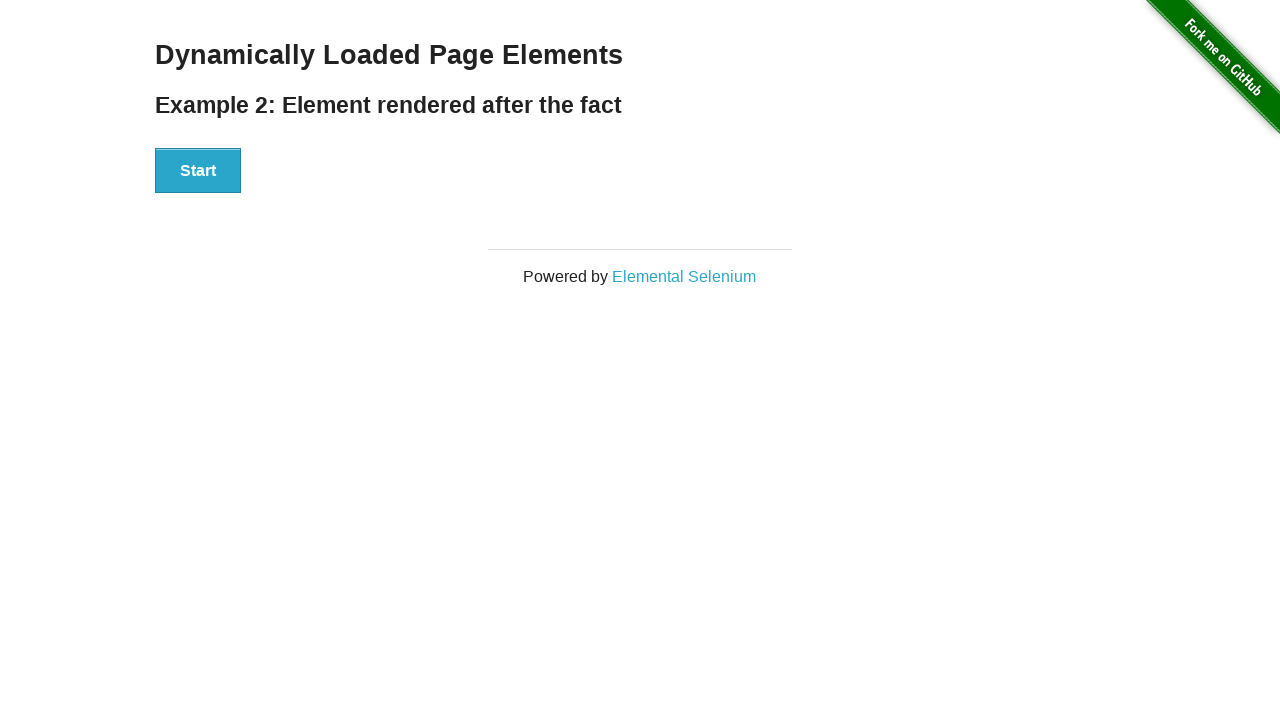

Clicked Start button to trigger dynamic loading at (198, 171) on #start button
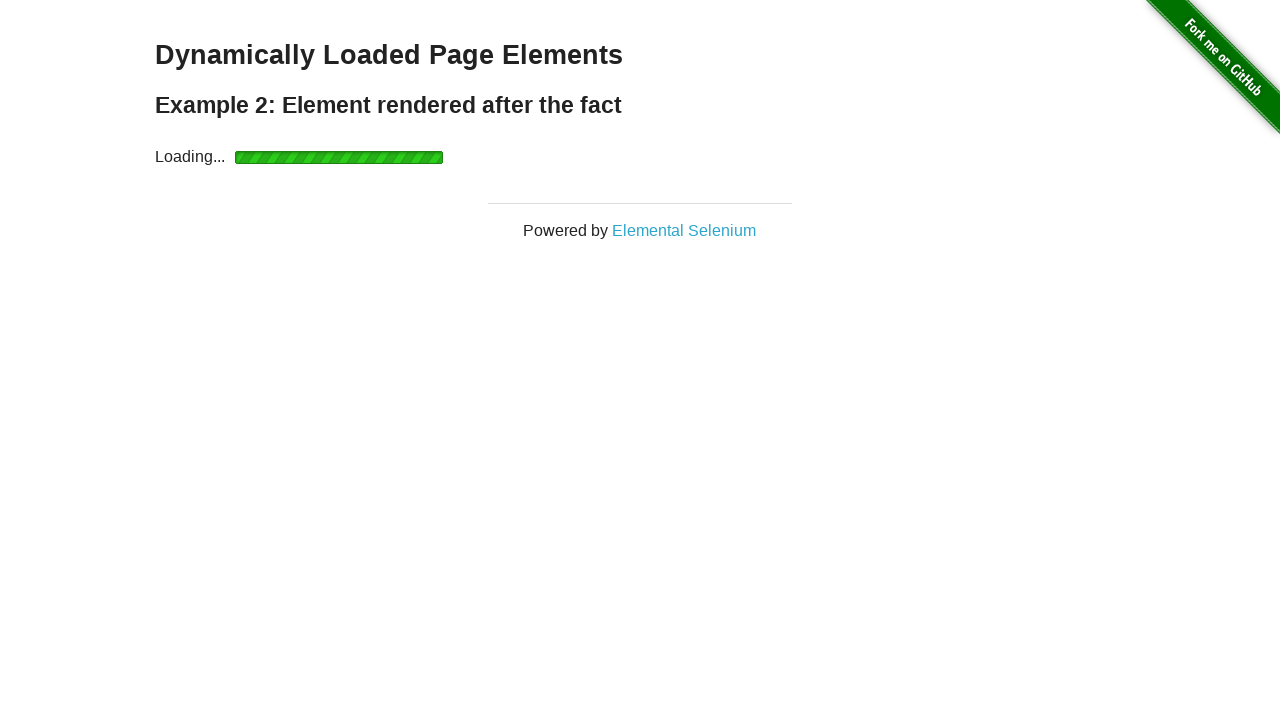

Waited for finish element to appear after loading bar completed
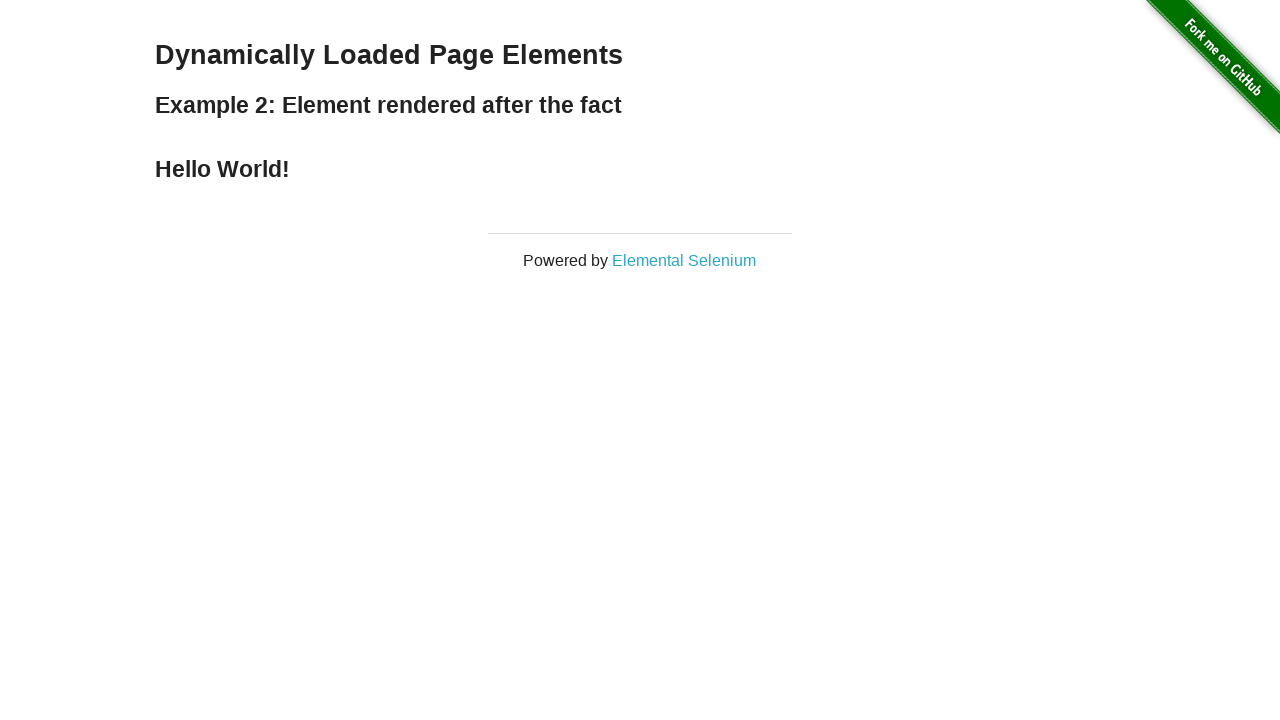

Verified that finish element displays 'Hello World!' text
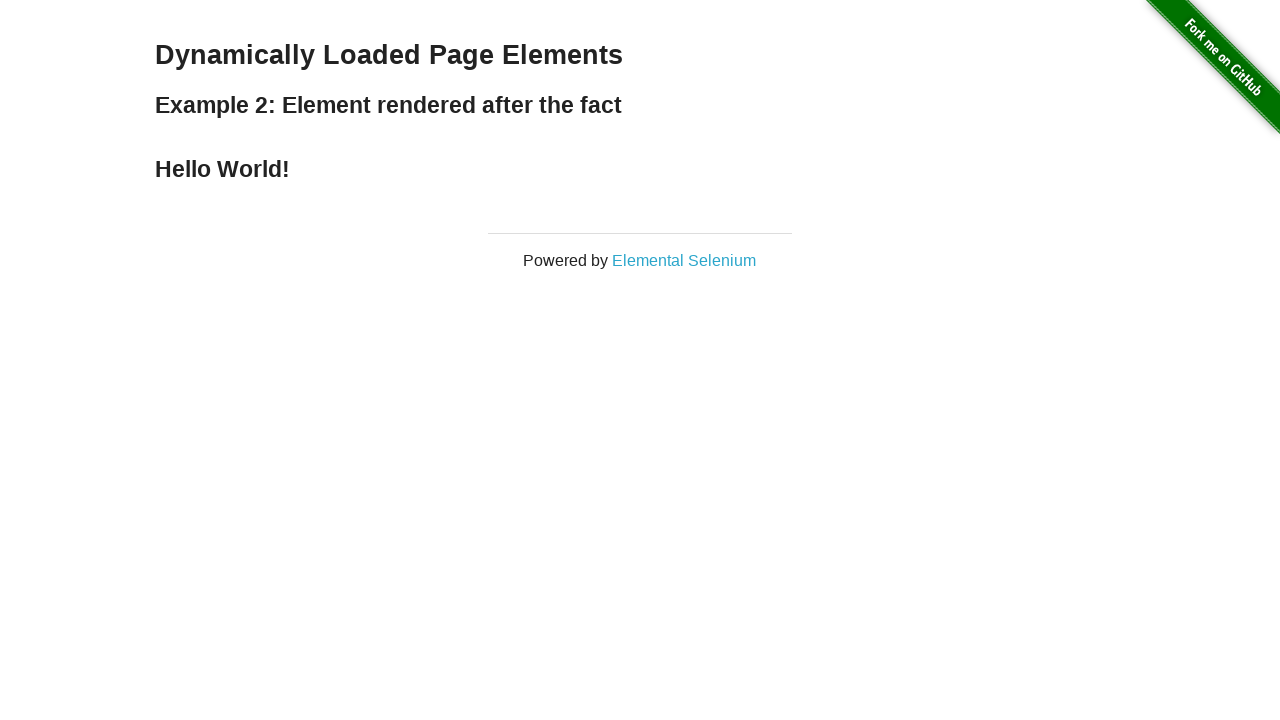

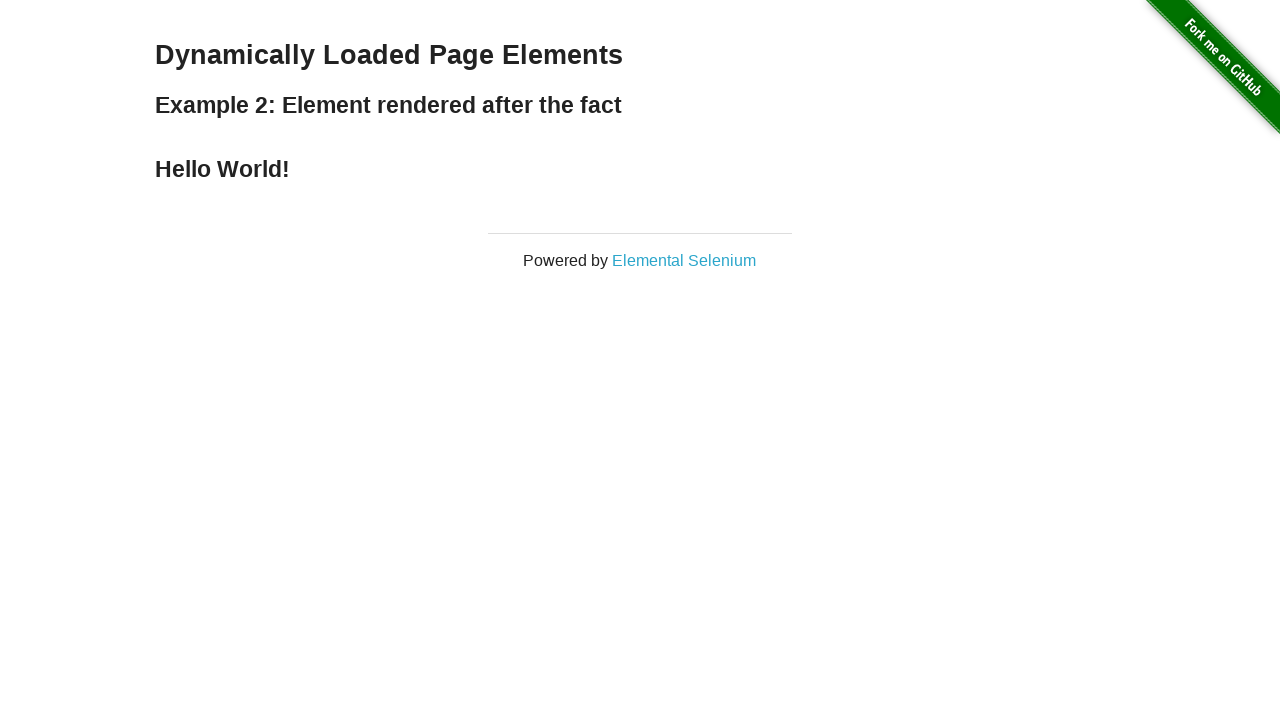